Tests clearing the complete state of all items by checking and unchecking the toggle-all

Starting URL: https://demo.playwright.dev/todomvc

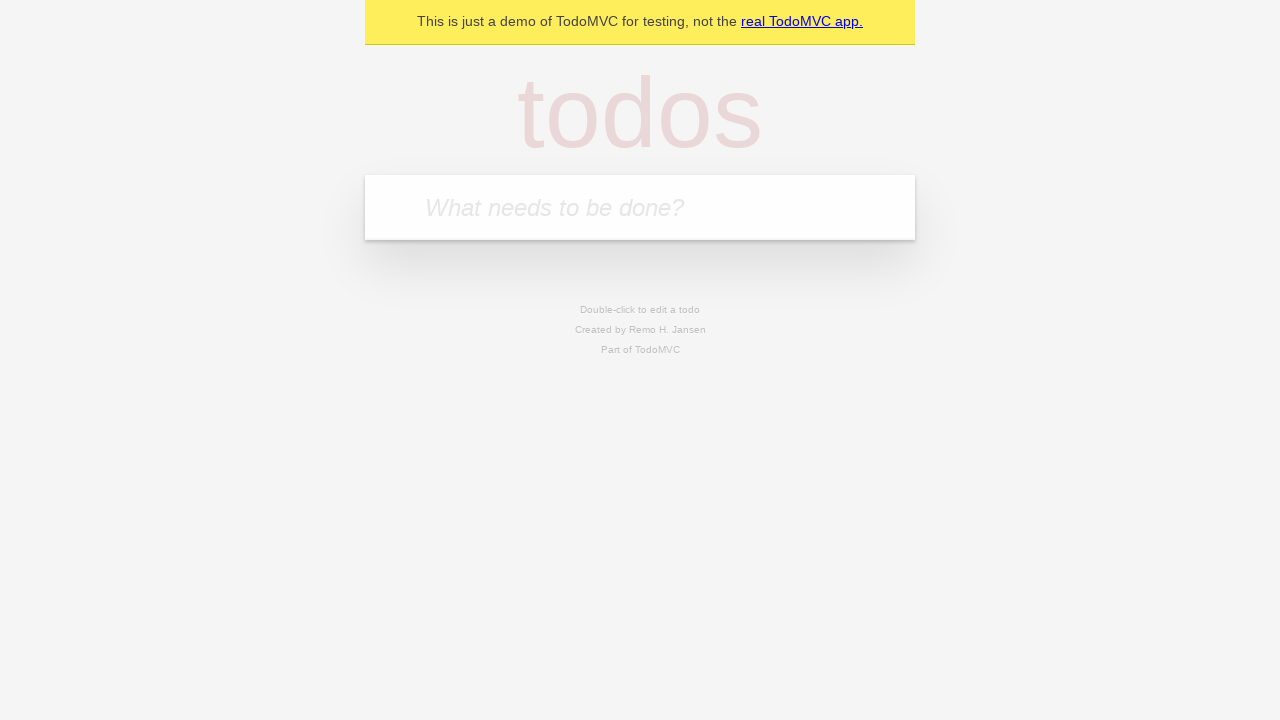

Filled todo input with 'buy some cheese' on internal:attr=[placeholder="What needs to be done?"i]
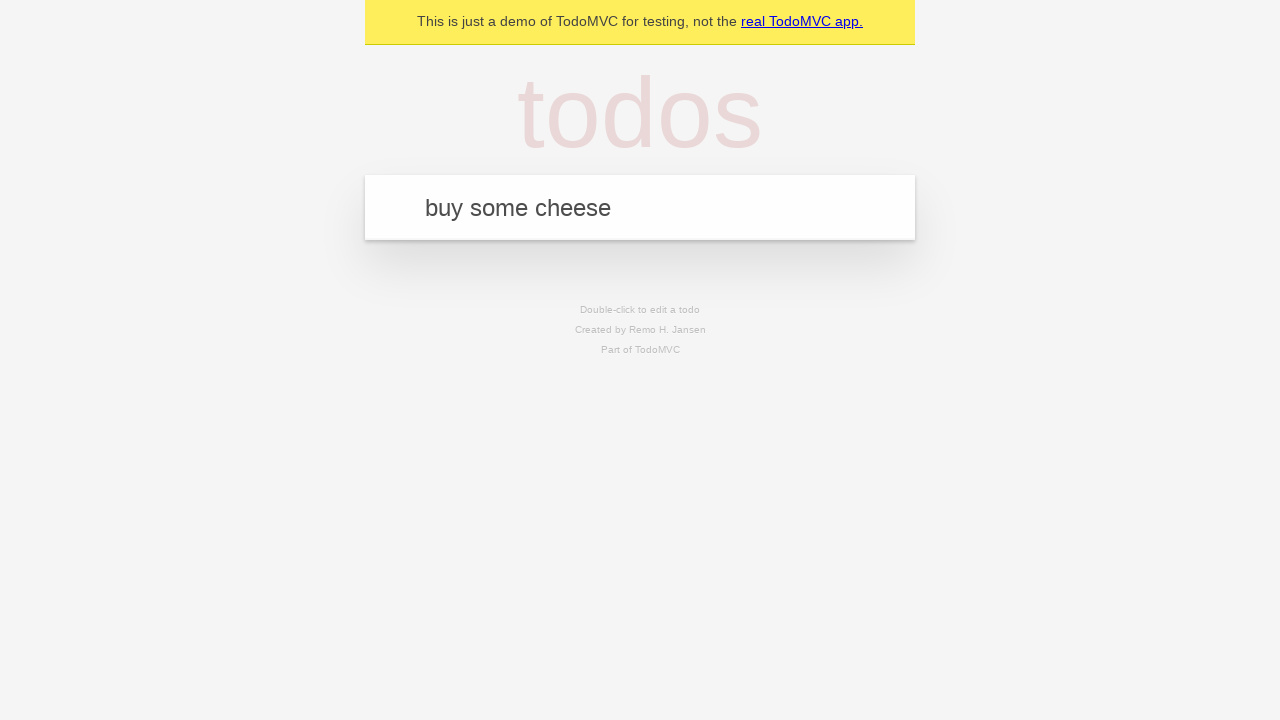

Pressed Enter to create first todo on internal:attr=[placeholder="What needs to be done?"i]
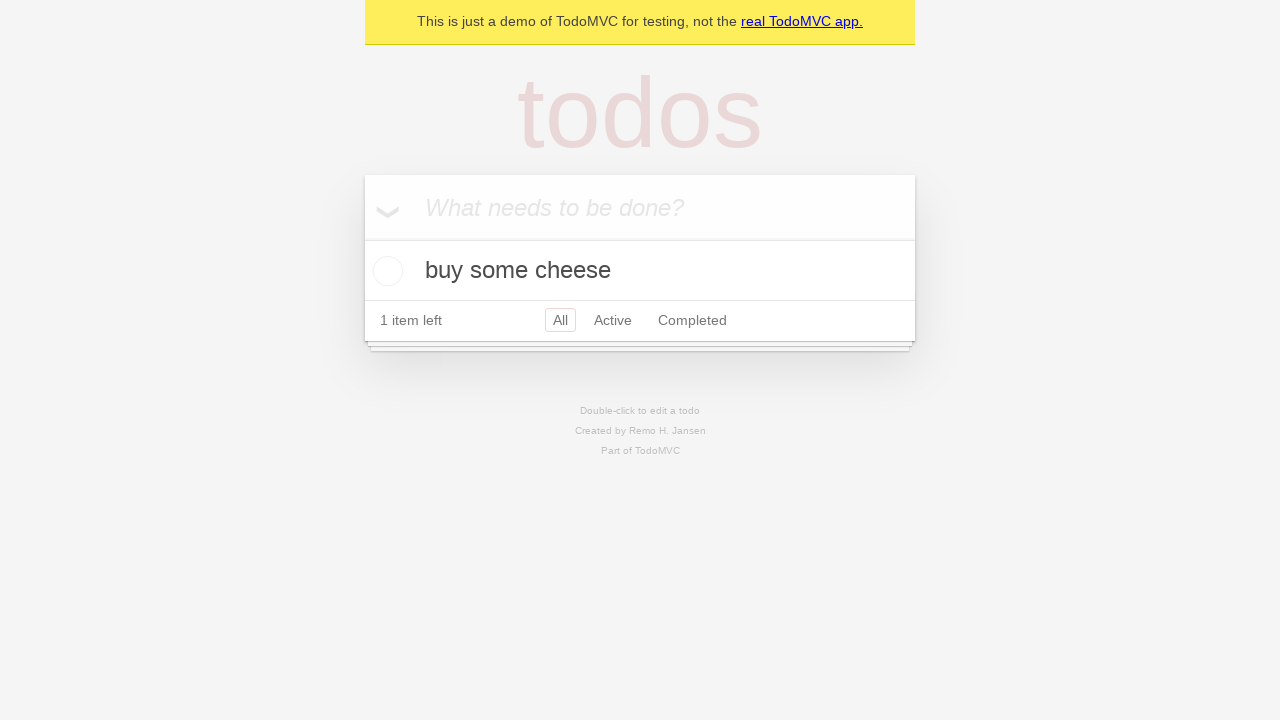

Filled todo input with 'feed the cat' on internal:attr=[placeholder="What needs to be done?"i]
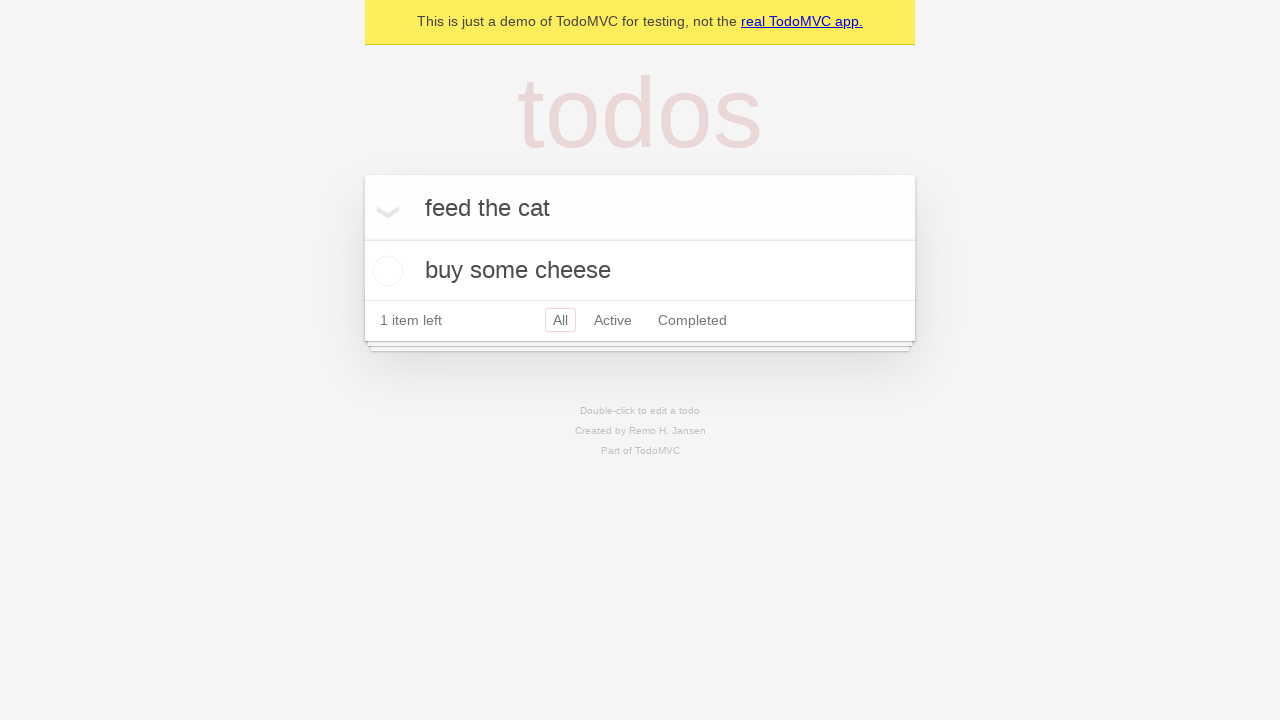

Pressed Enter to create second todo on internal:attr=[placeholder="What needs to be done?"i]
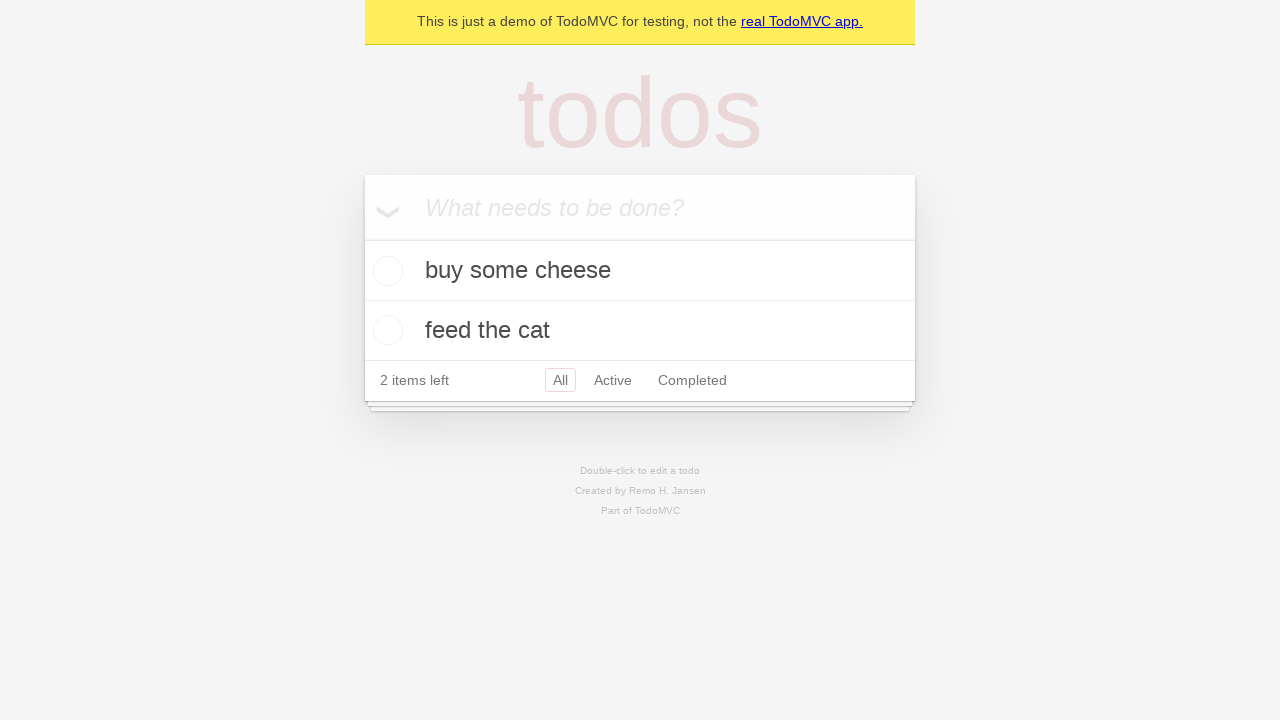

Filled todo input with 'book a doctors appointment' on internal:attr=[placeholder="What needs to be done?"i]
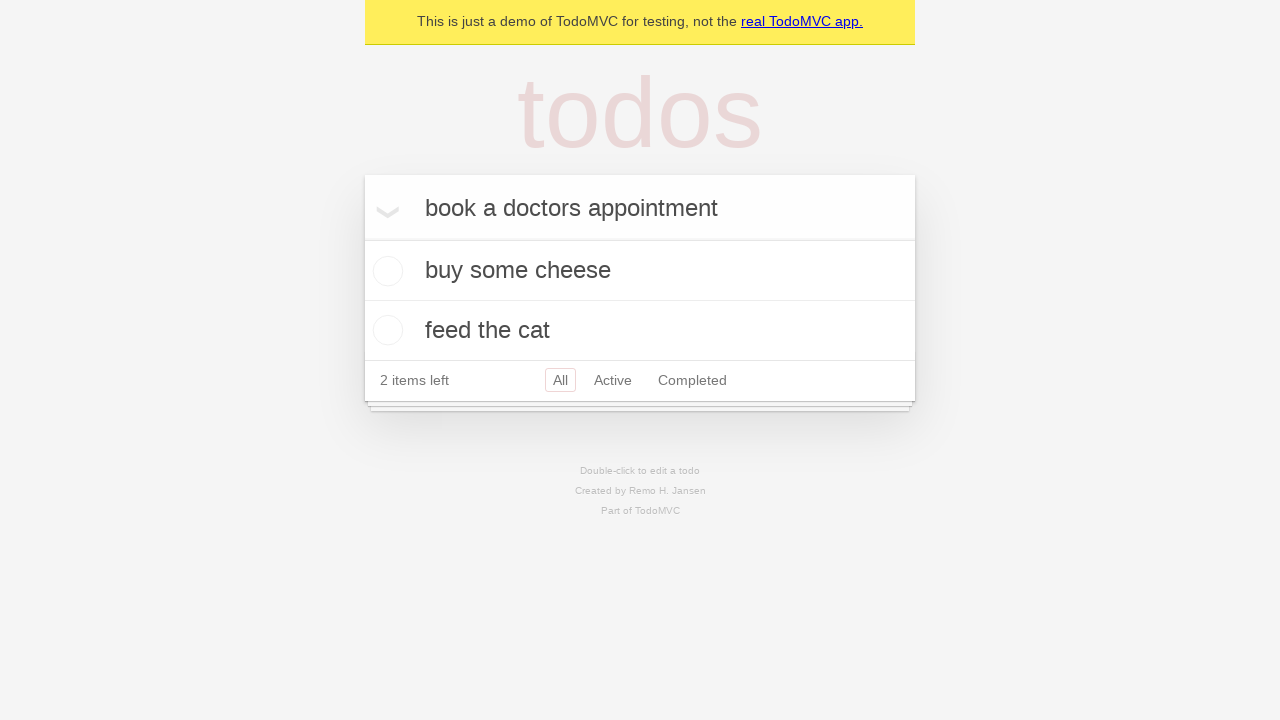

Pressed Enter to create third todo on internal:attr=[placeholder="What needs to be done?"i]
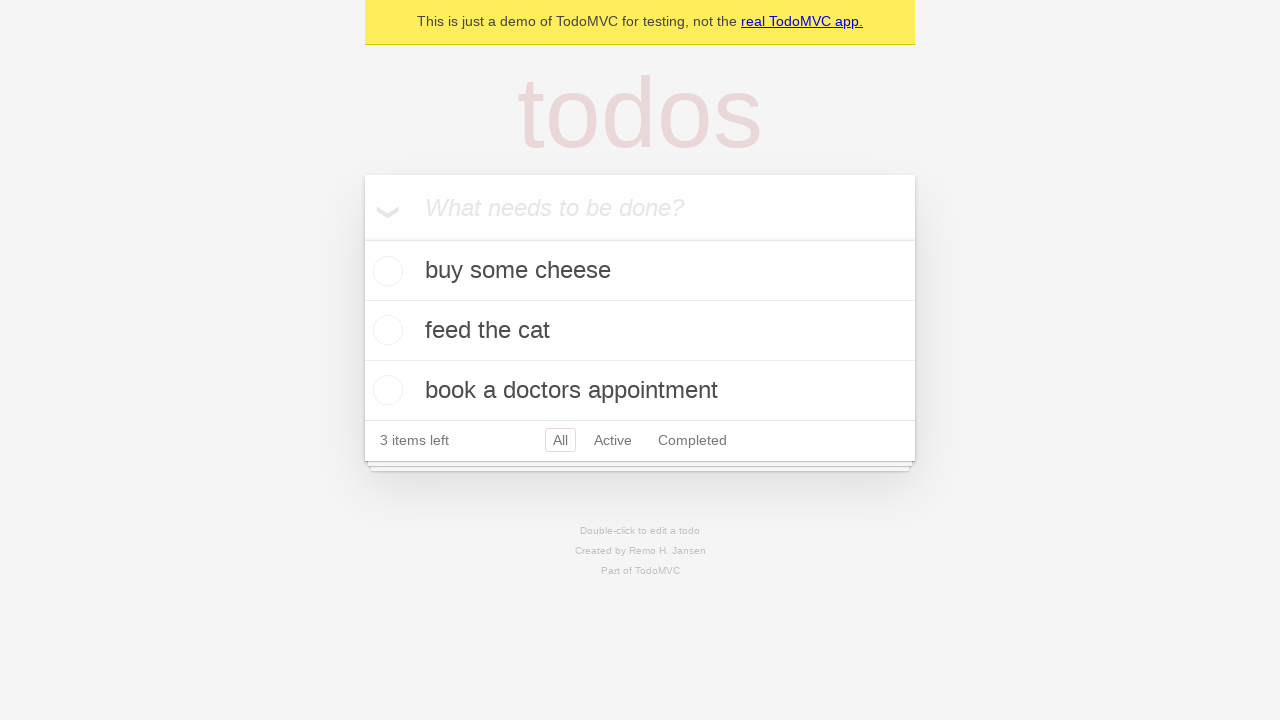

Clicked toggle-all to mark all todos as complete at (362, 238) on internal:label="Mark all as complete"i
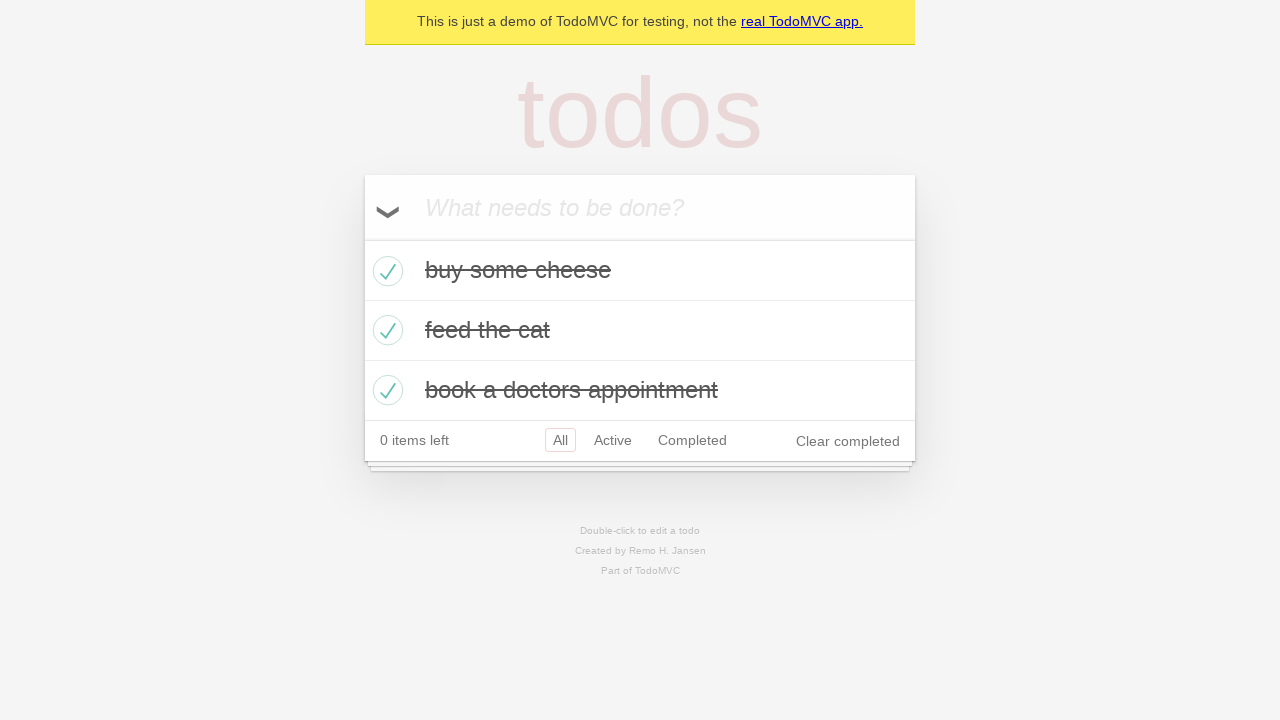

Clicked toggle-all to uncheck all completed todos at (362, 238) on internal:label="Mark all as complete"i
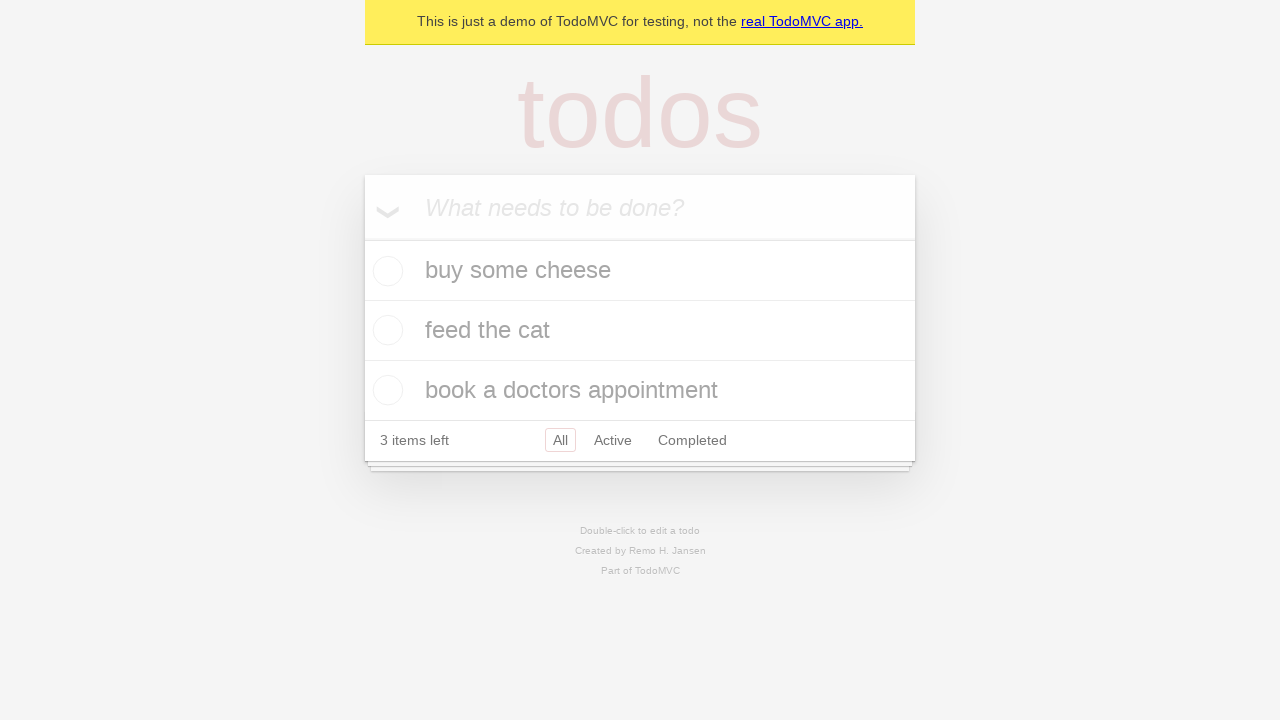

Waited for todo items to be visible
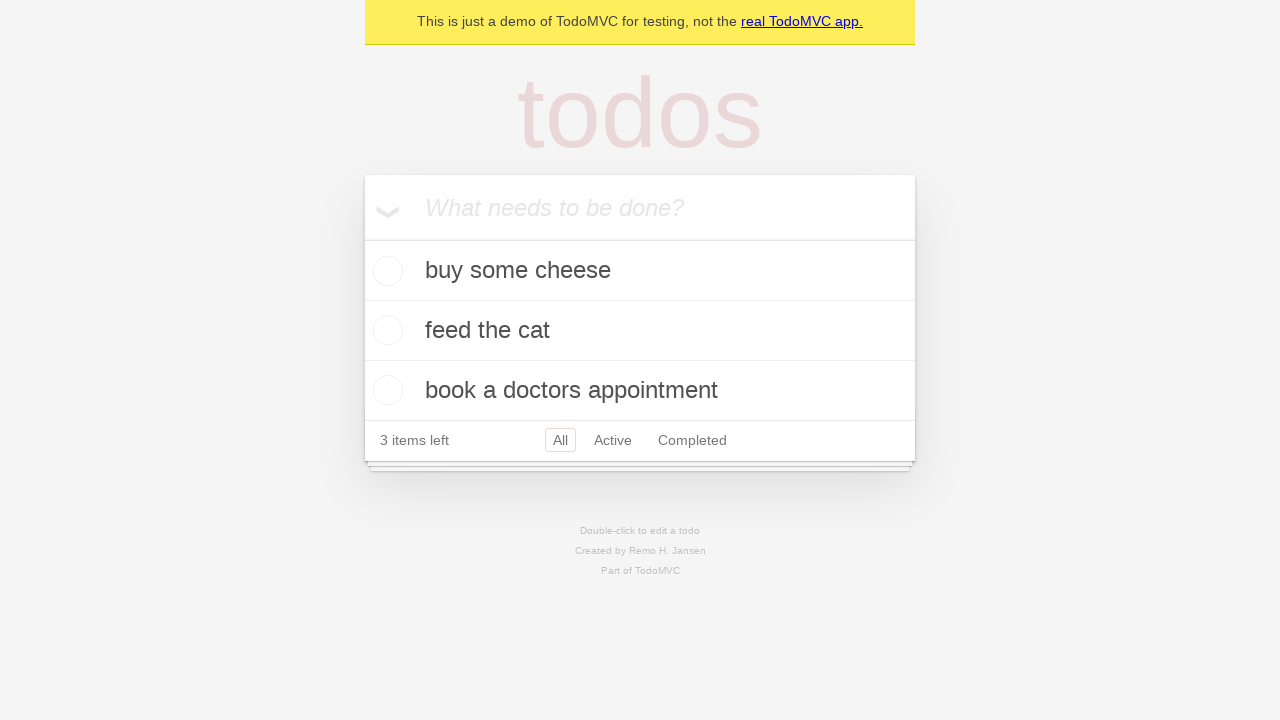

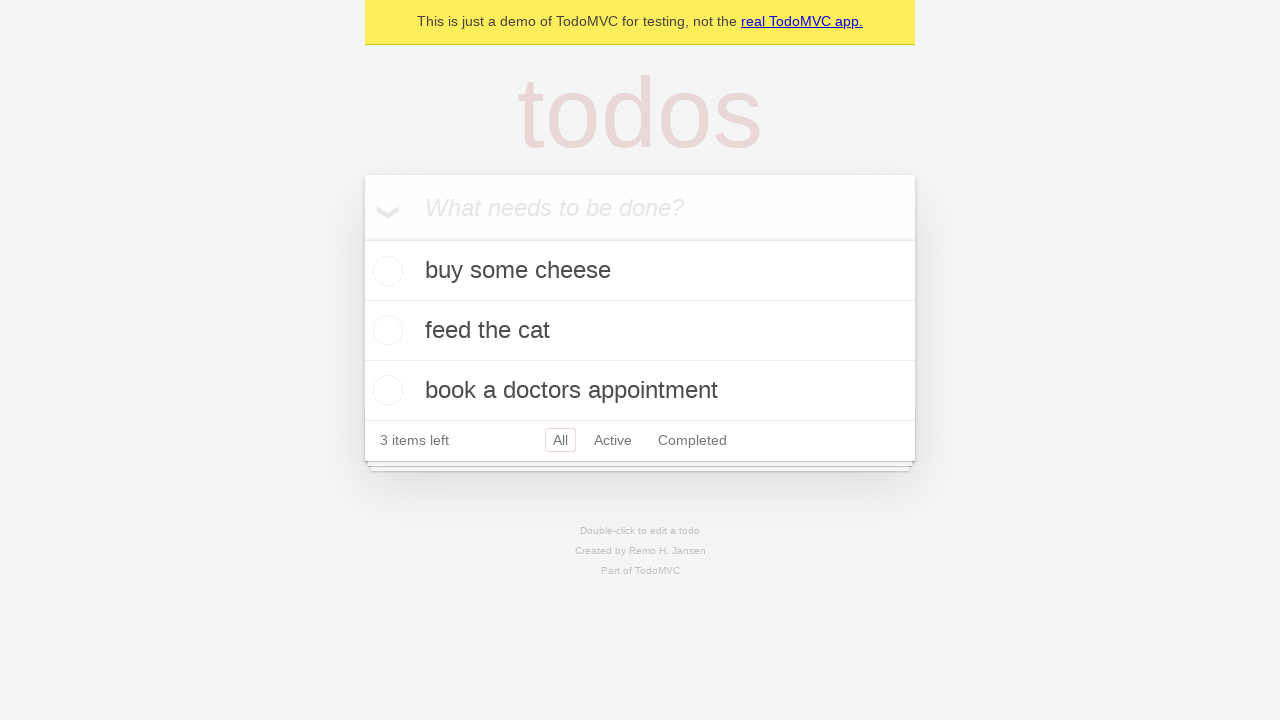